Tests the search functionality by searching for "kot" and verifying all results contain that substring

Starting URL: http://www.99-bottles-of-beer.net/

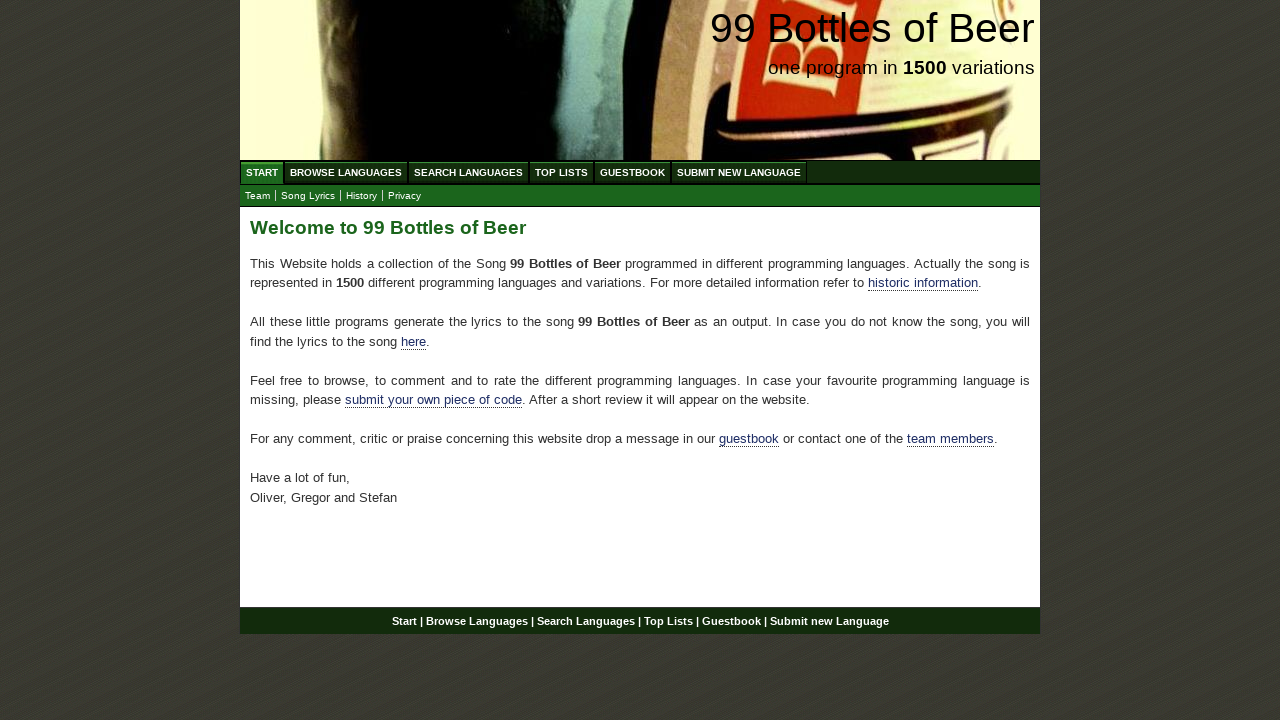

Clicked 'Search Languages' link at (468, 172) on a:text('Search Languages')
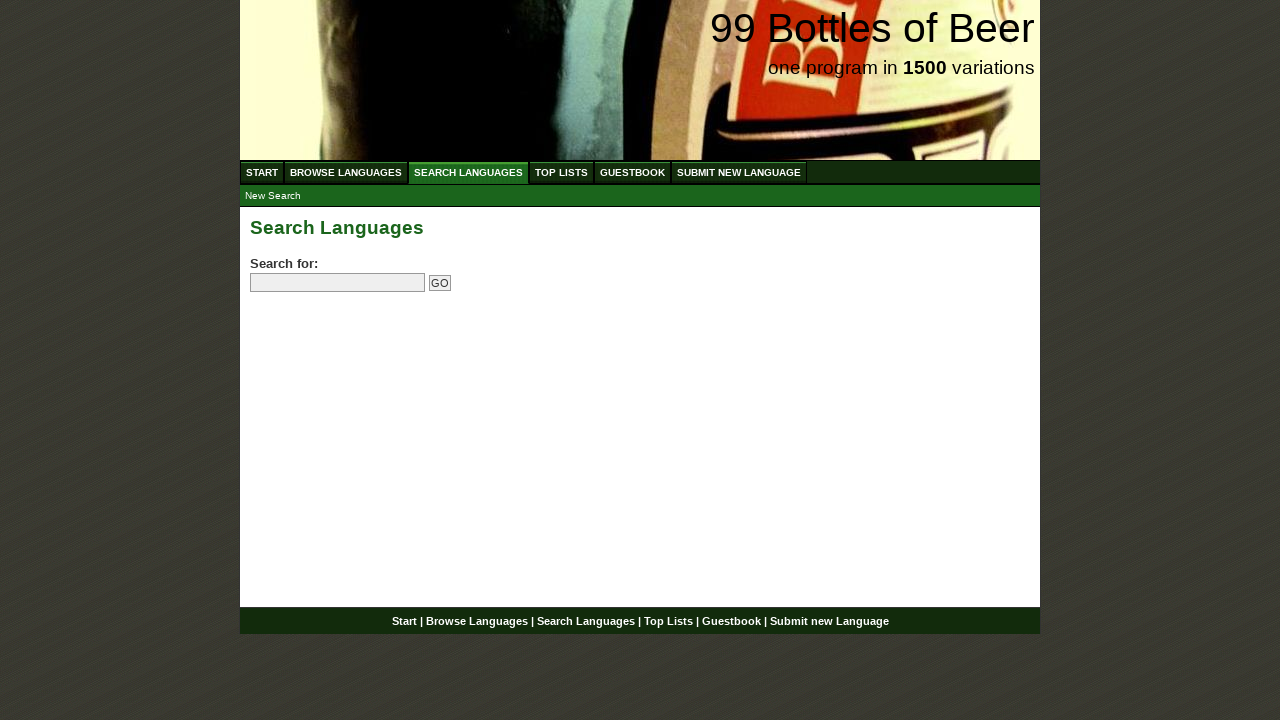

Filled search field with 'kot' on input[name='search']
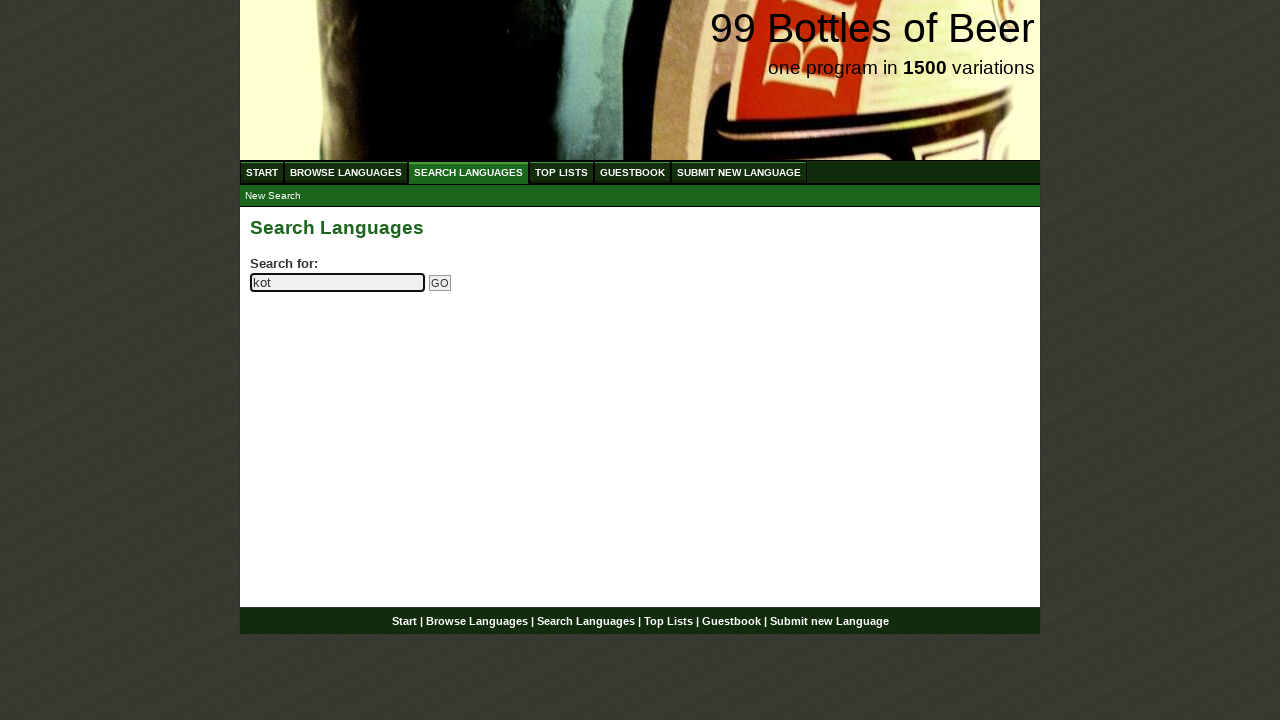

Clicked search submit button at (440, 283) on input[name='submitsearch']
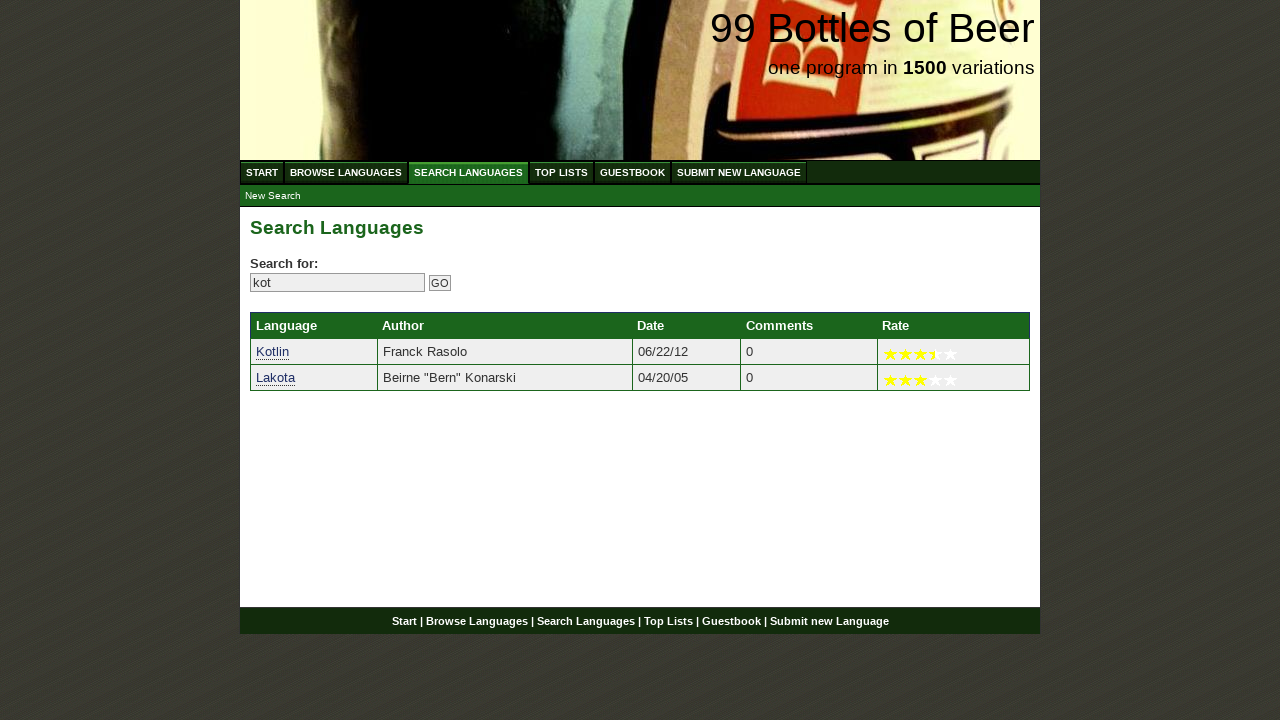

Search results loaded and language links appeared
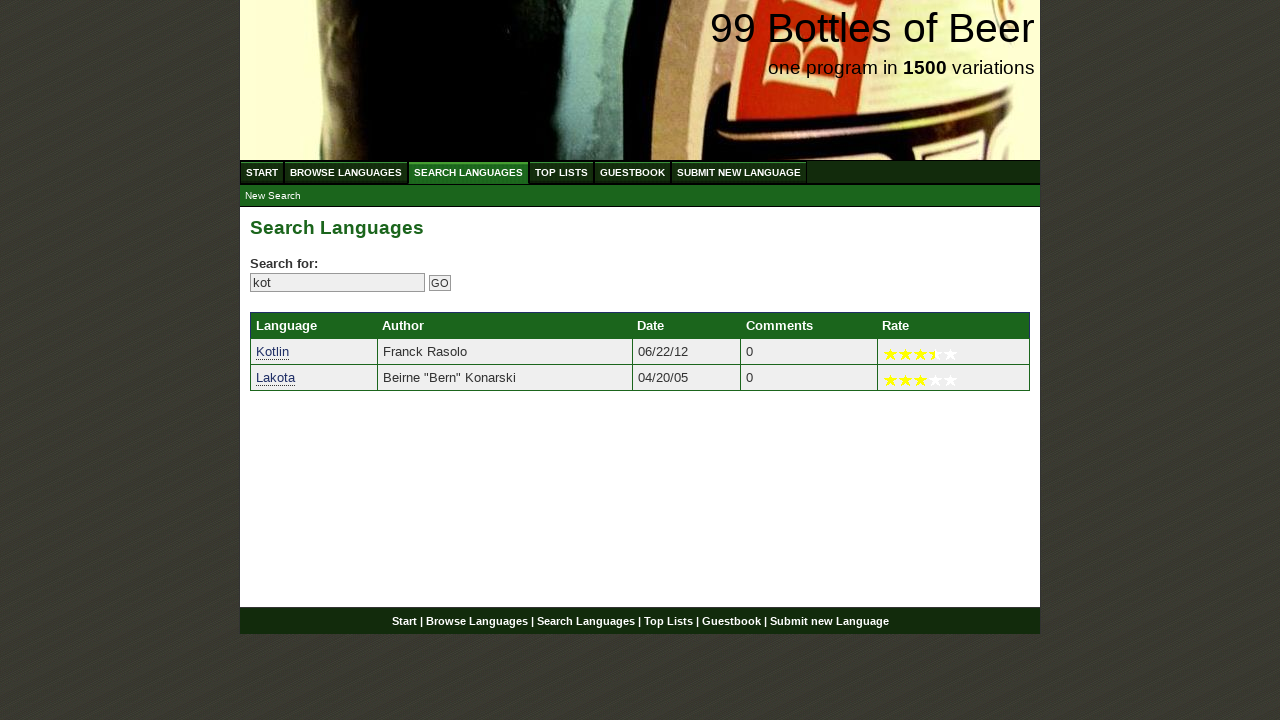

Retrieved 2 language search results
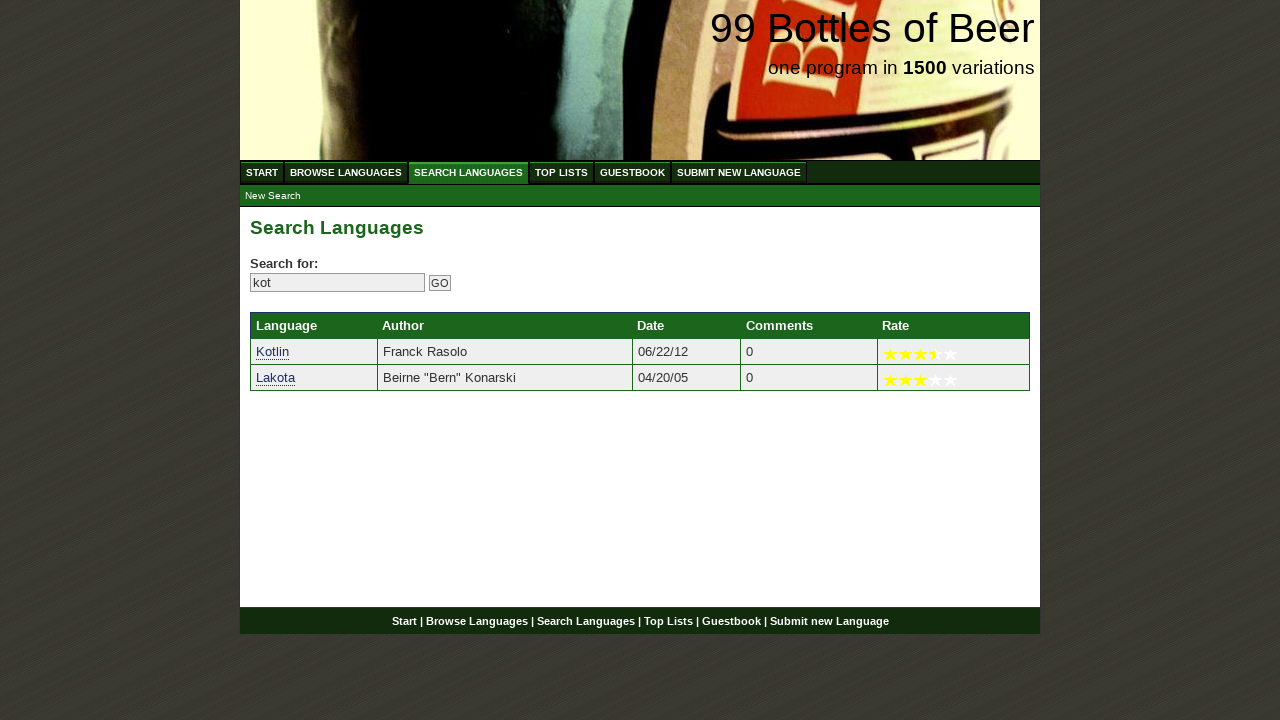

Verified search result 'kotlin' contains 'kot'
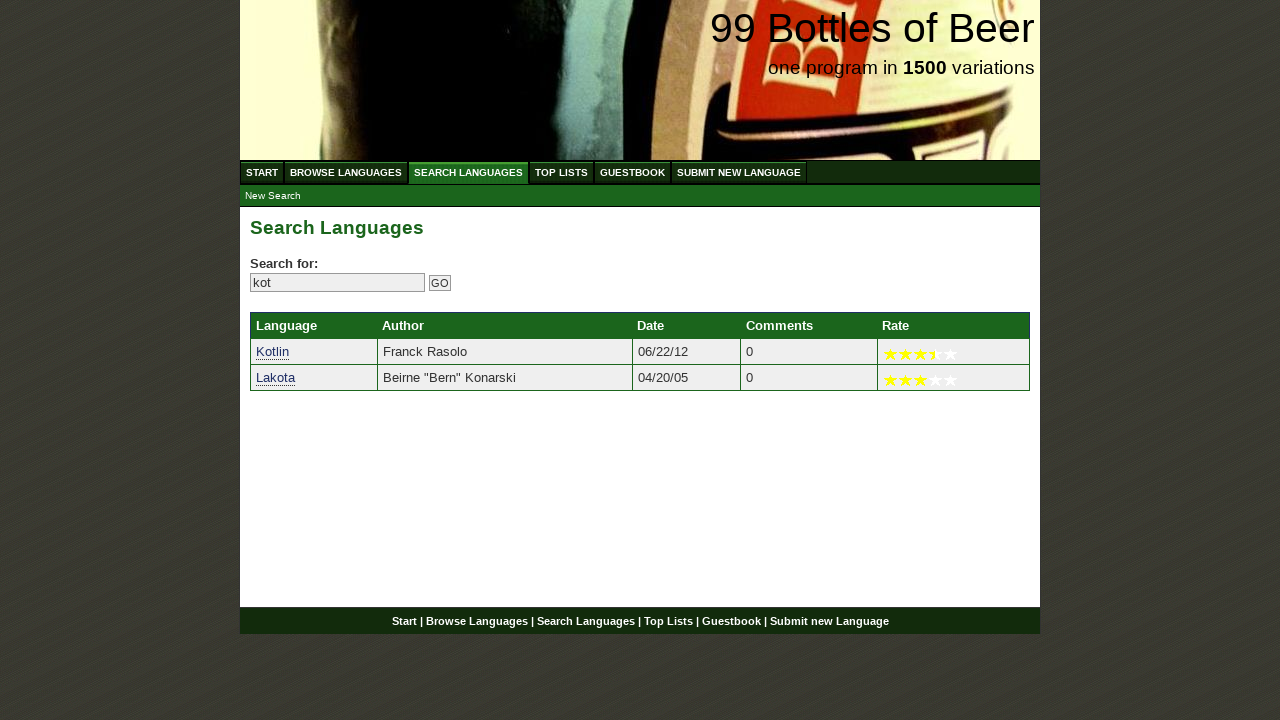

Verified search result 'lakota' contains 'kot'
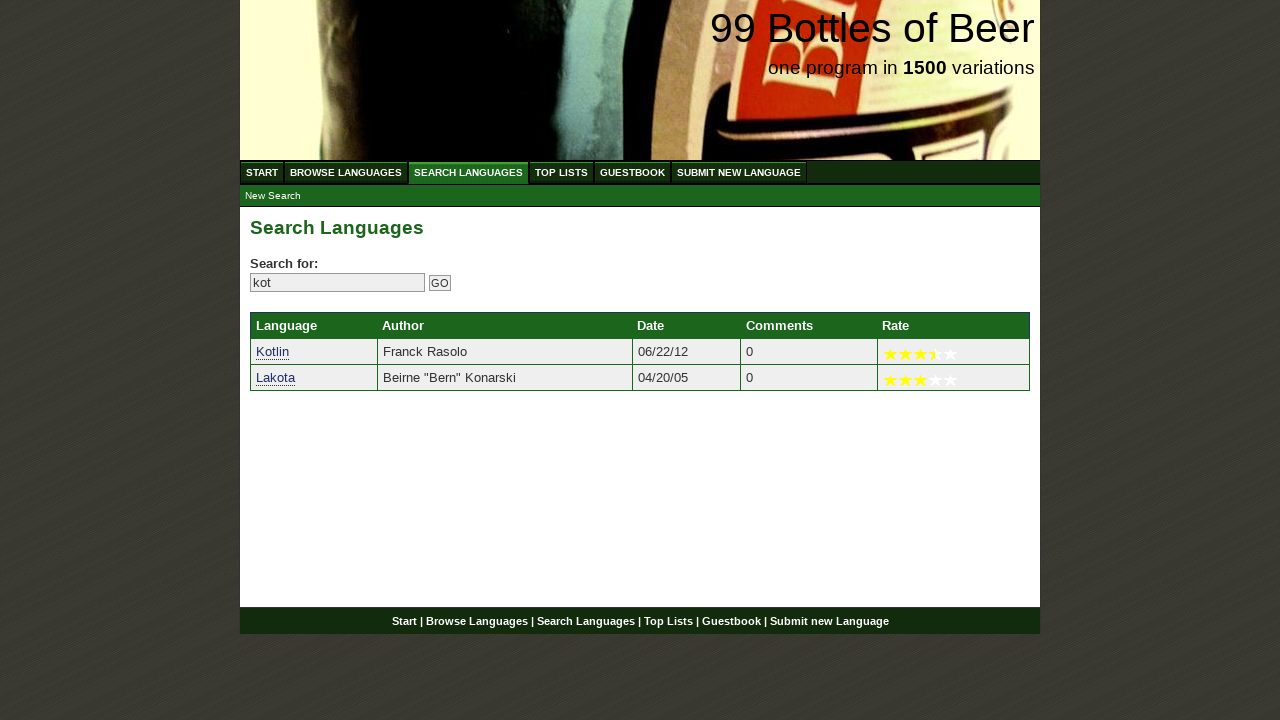

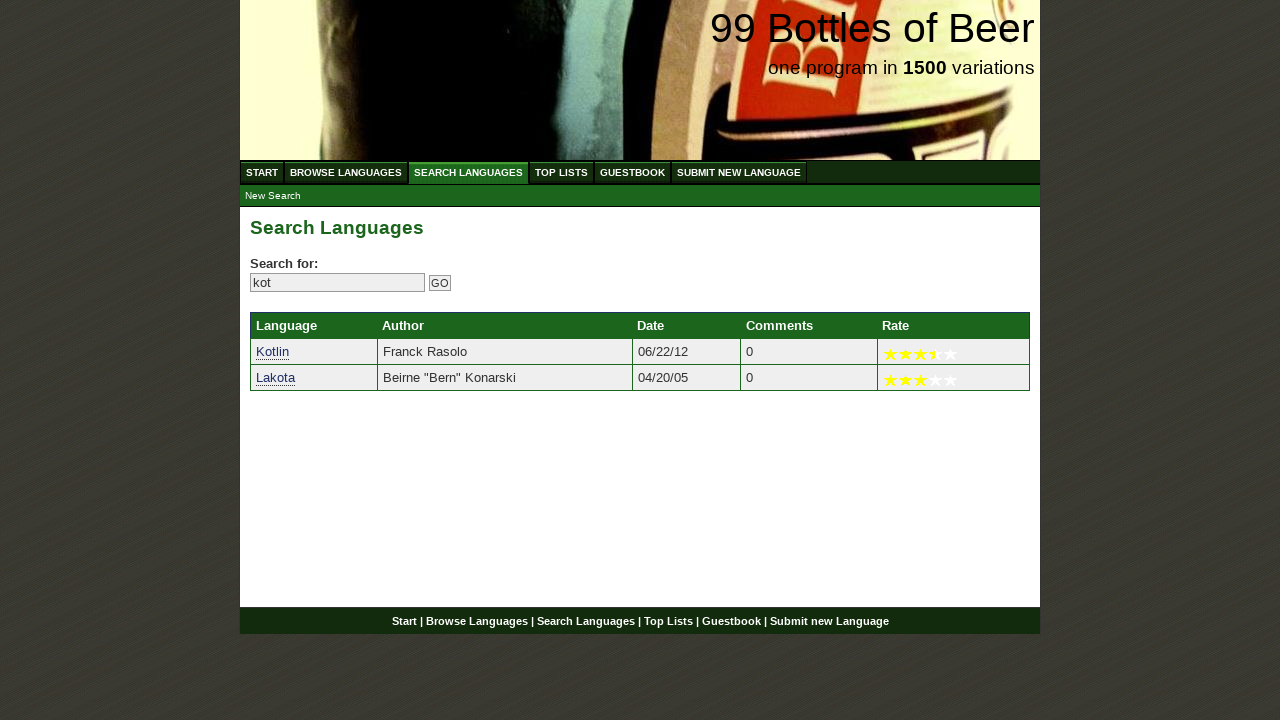